Tests keyboard input by clicking the target input field and sending the Backspace key

Starting URL: https://the-internet.herokuapp.com/key_presses

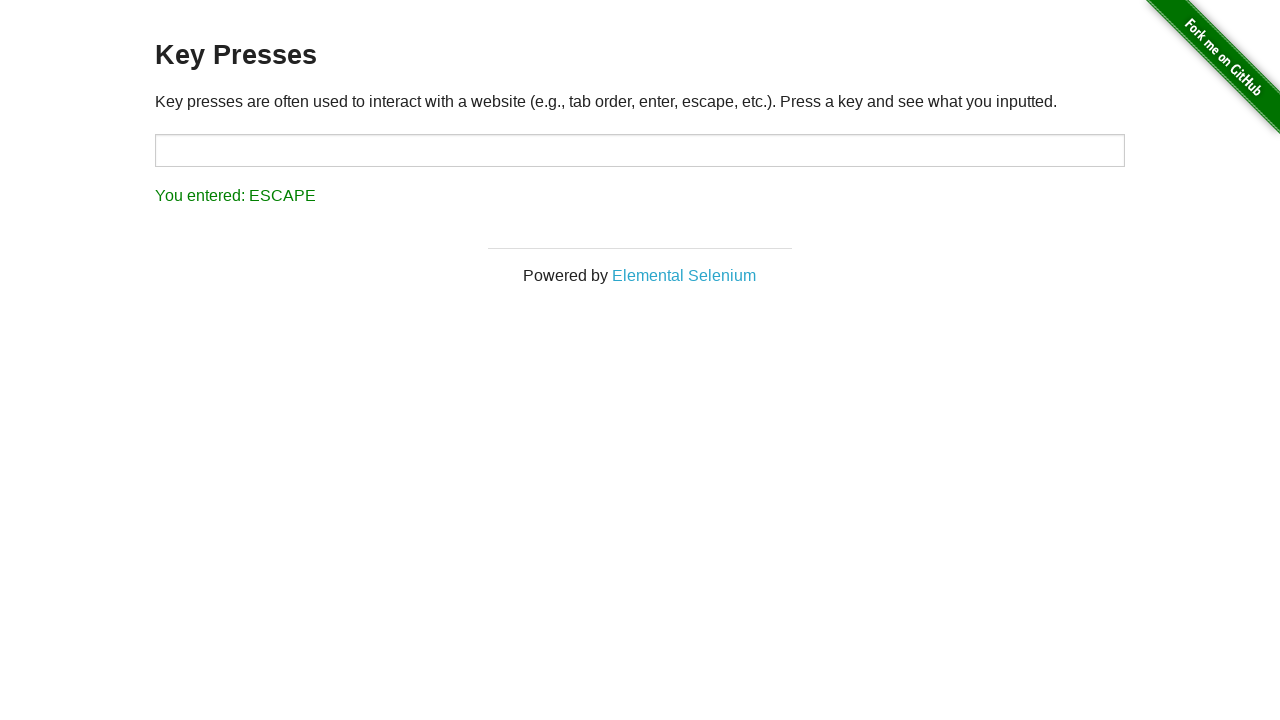

Clicked on the target input field at (640, 150) on #target
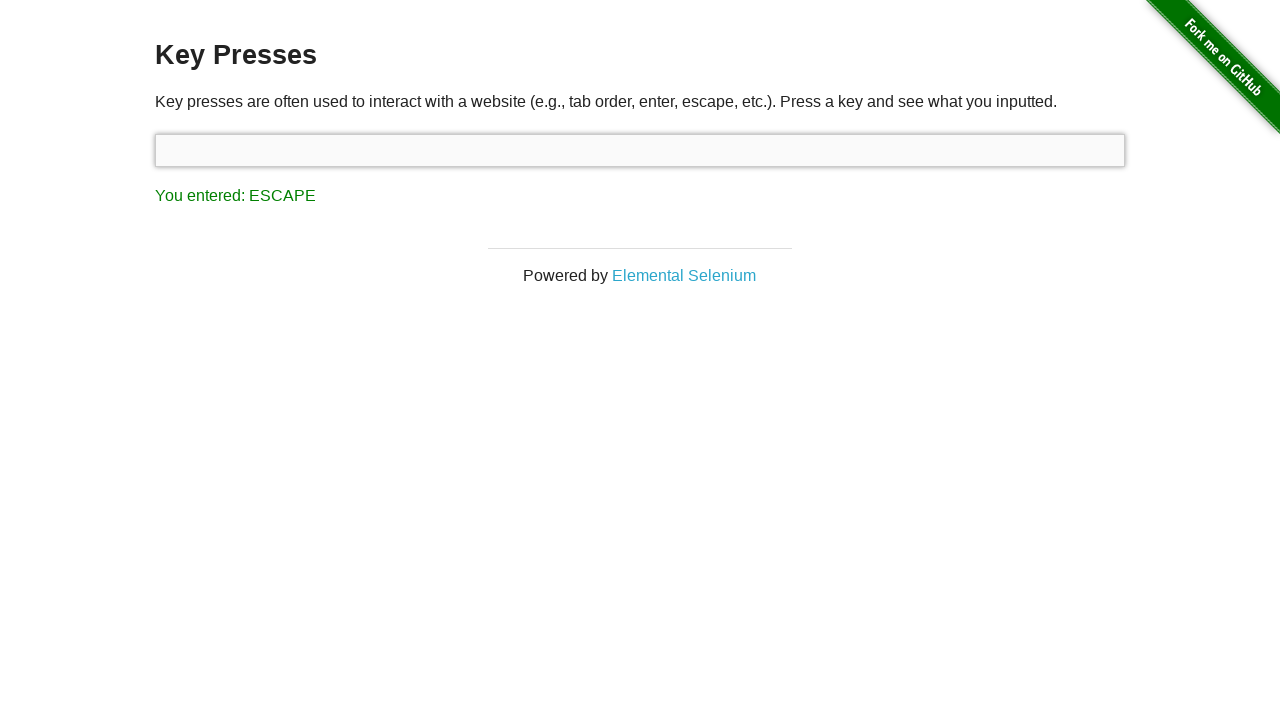

Sent Backspace keyboard key
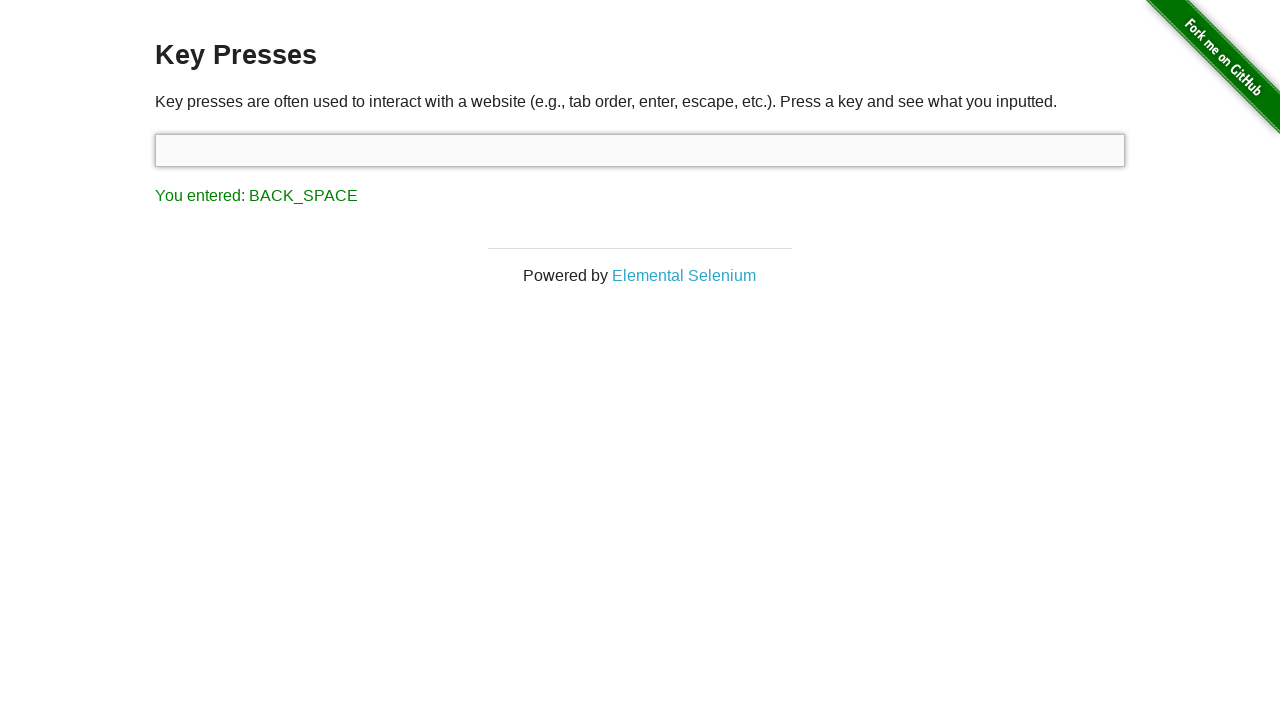

Result element appeared after Backspace key press
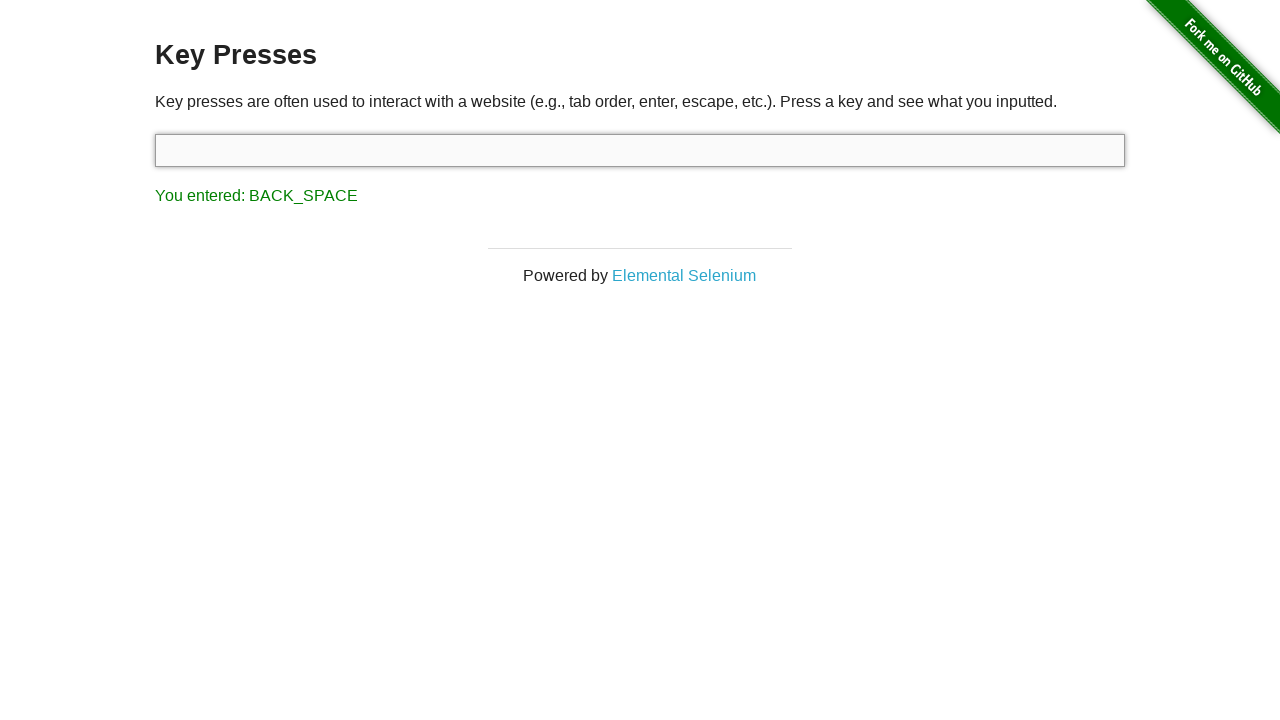

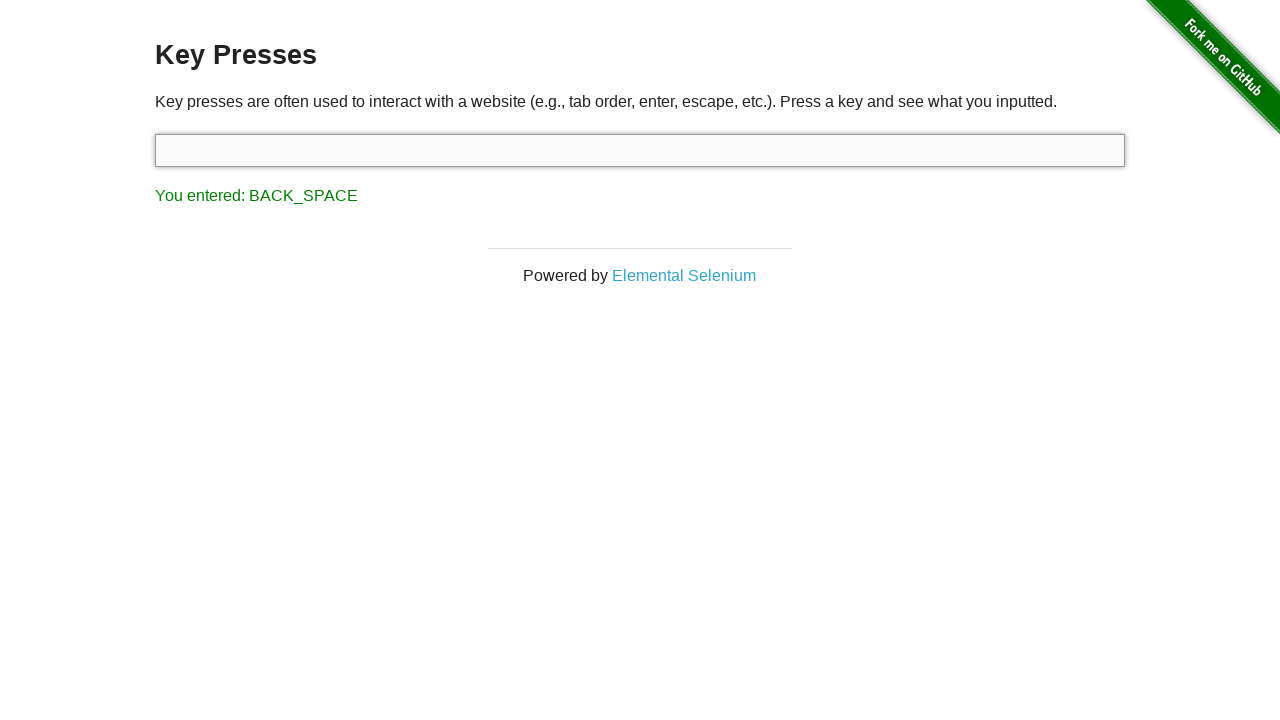